Tests a text form by filling in name, email, current address and permanent address fields, then submitting the form

Starting URL: https://demoqa.com/text-box

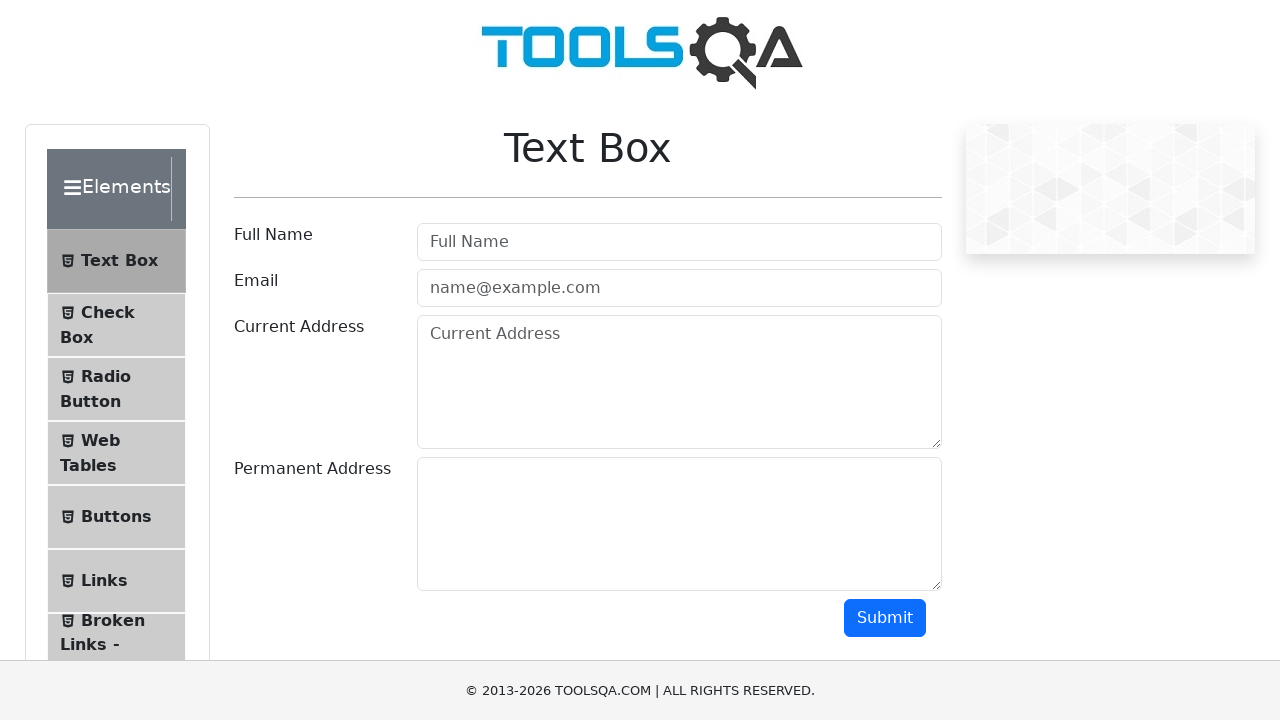

Filled name field with 'Vyshnavi' on #userName
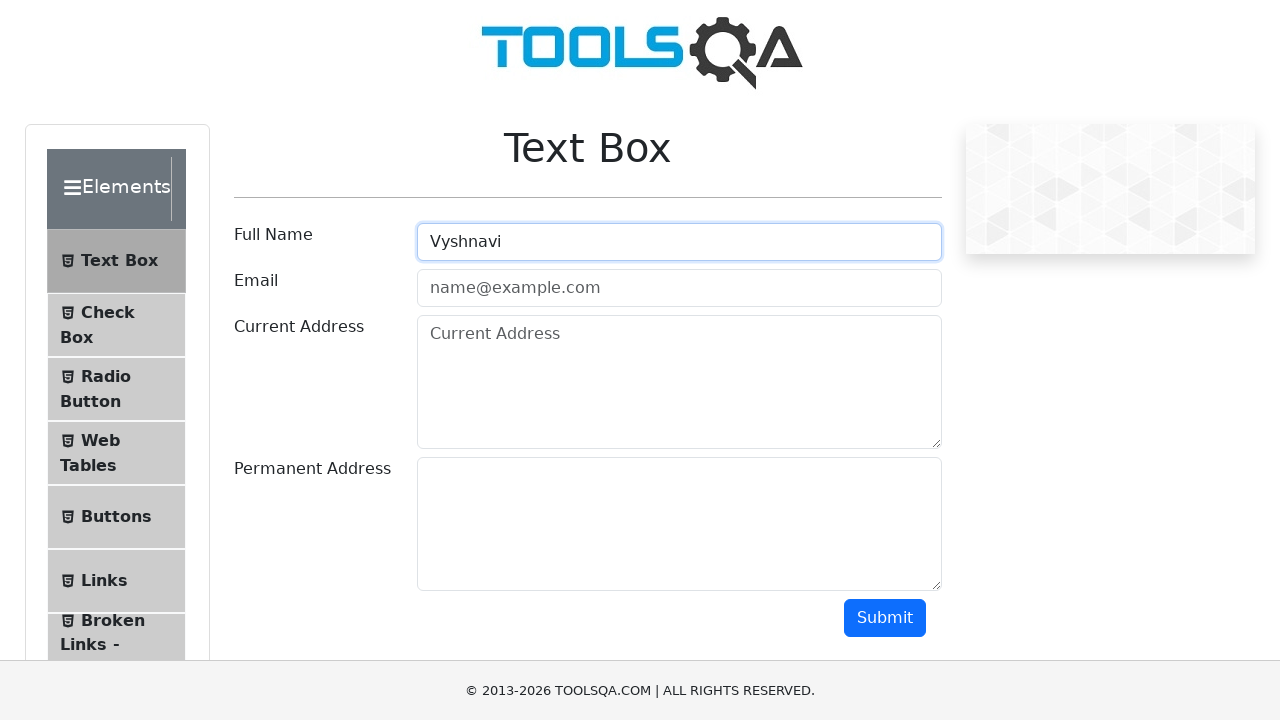

Filled email field with 'Selenium.onlinetutorials@gmail.com' on #userEmail
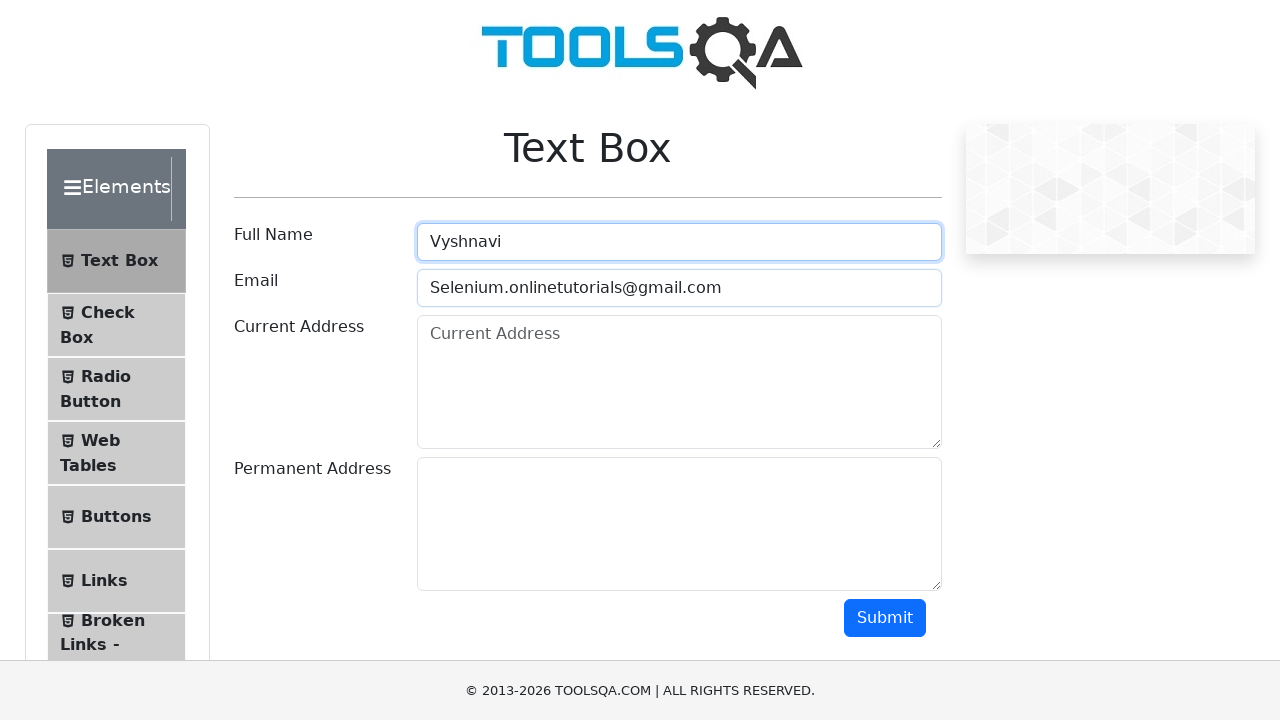

Filled current address field with 'plot No 234-3-23, Hyderabad - 5000083' on #currentAddress
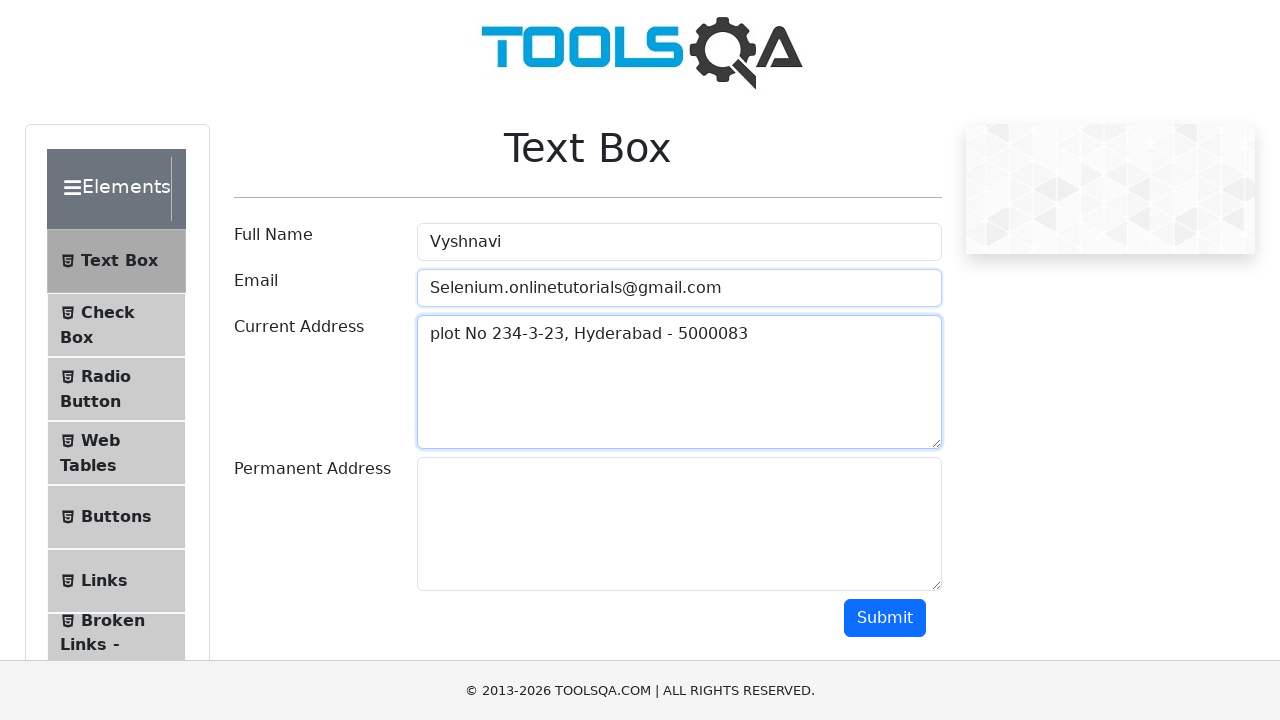

Filled permanent address field with 'plot No 234-3-23, Hyderabad - 5000083' on #permanentAddress
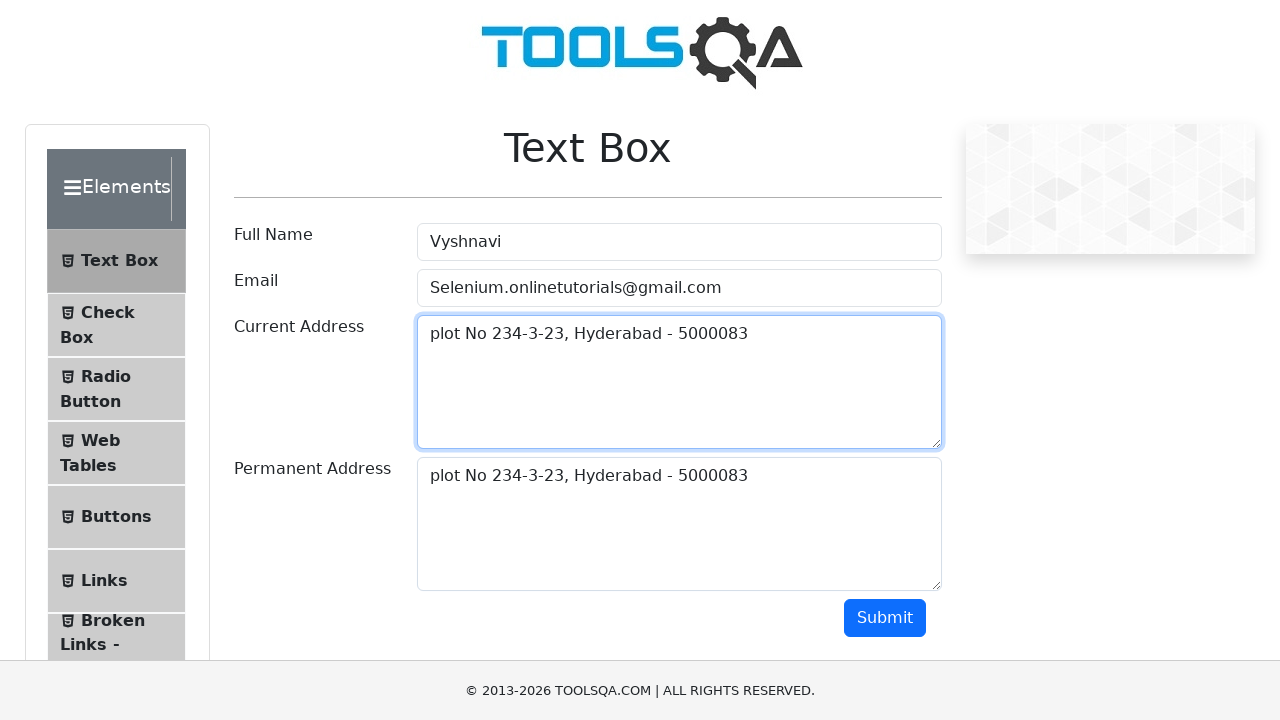

Scrolled submit button into view
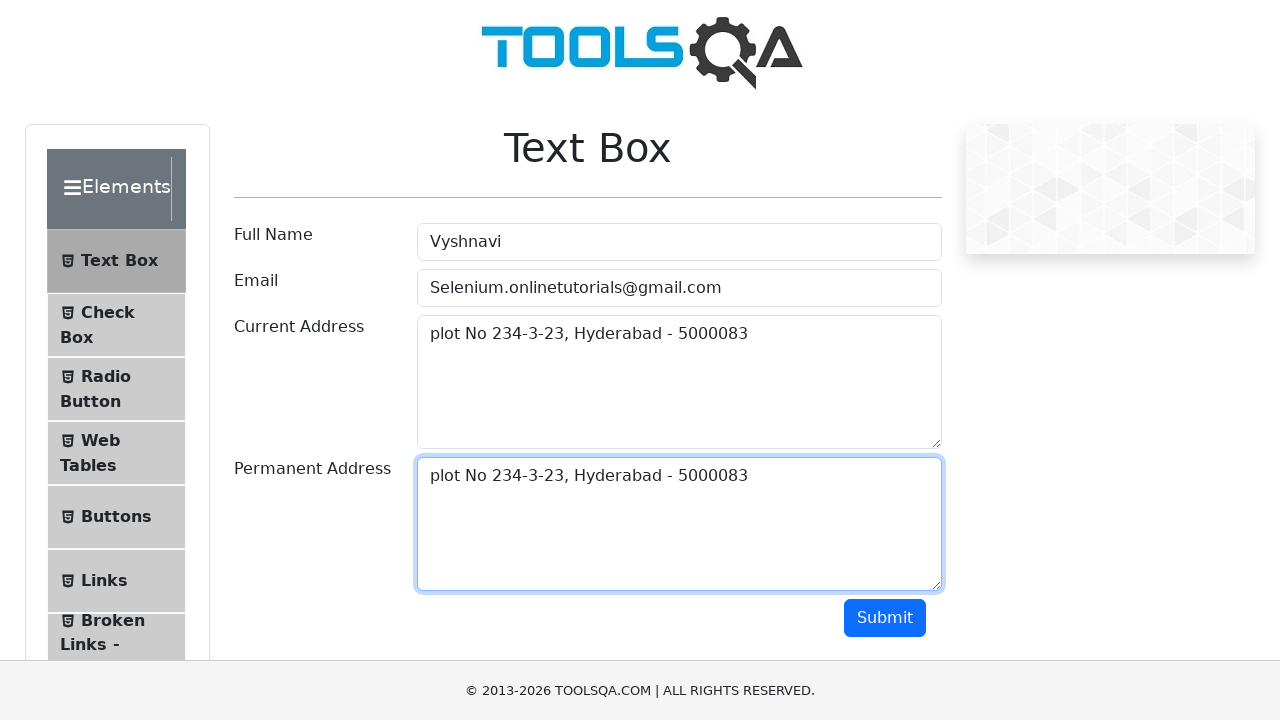

Clicked submit button to submit the form at (885, 618) on #submit
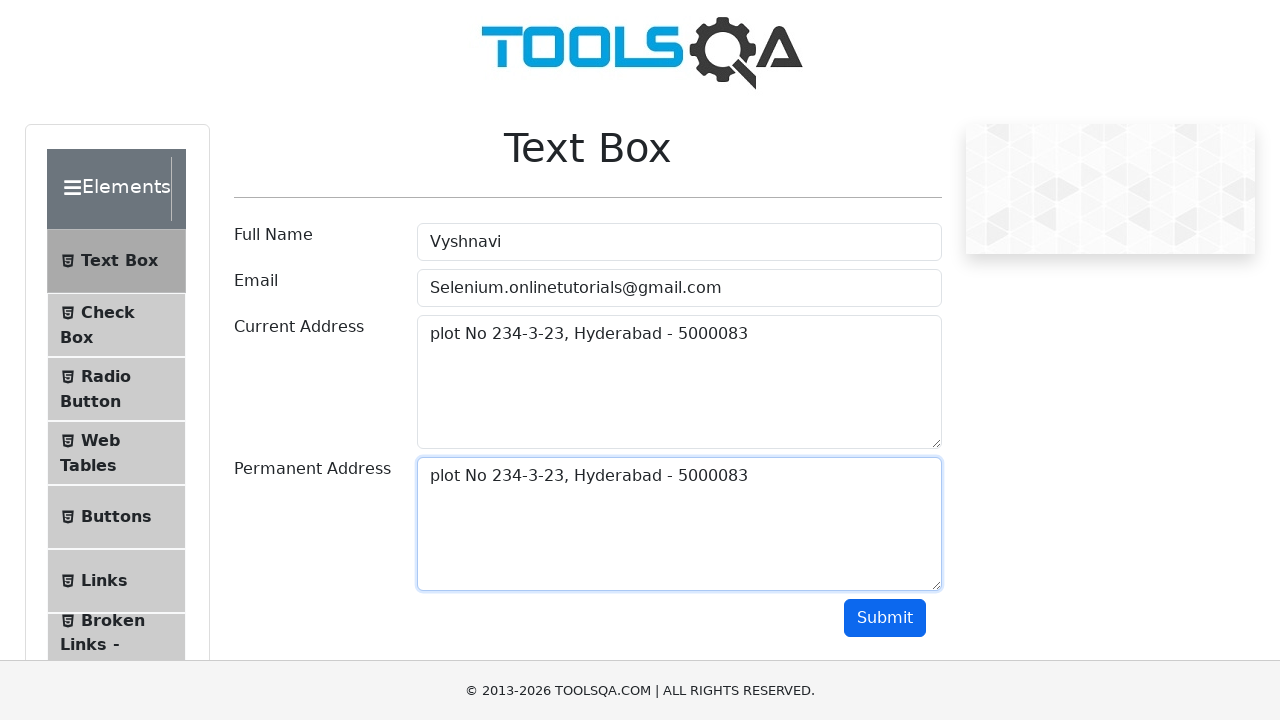

Form submission output appeared
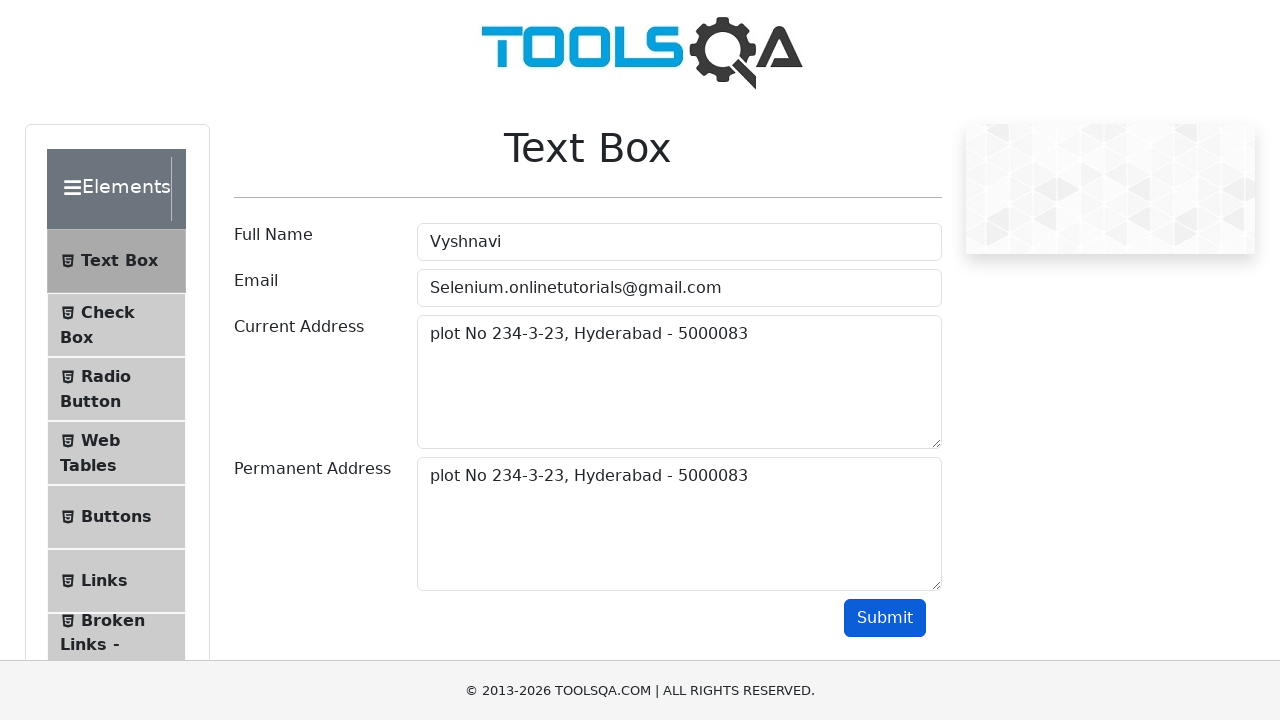

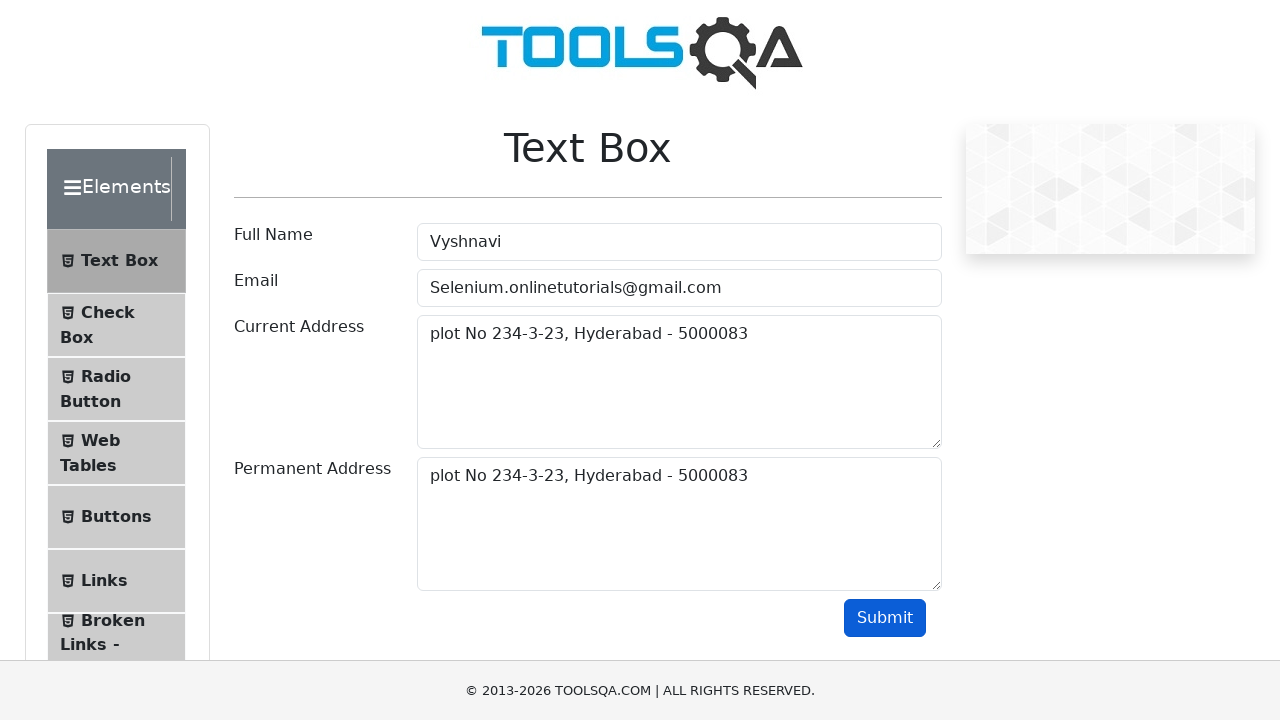